Tests documentation site by verifying homepage loads correctly, navigation is visible, and API/testing documentation pages load properly

Starting URL: https://tjsingleton.github.io/bulletbuzz/

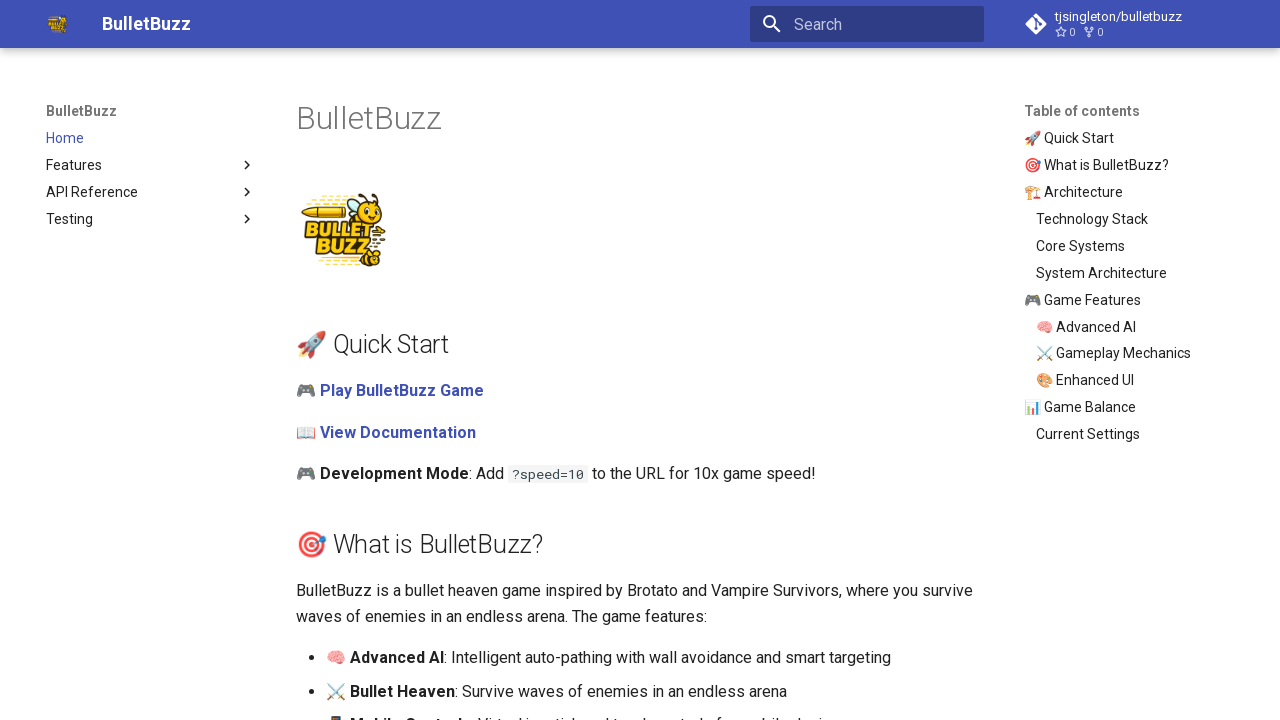

Waited 2 seconds for homepage to load
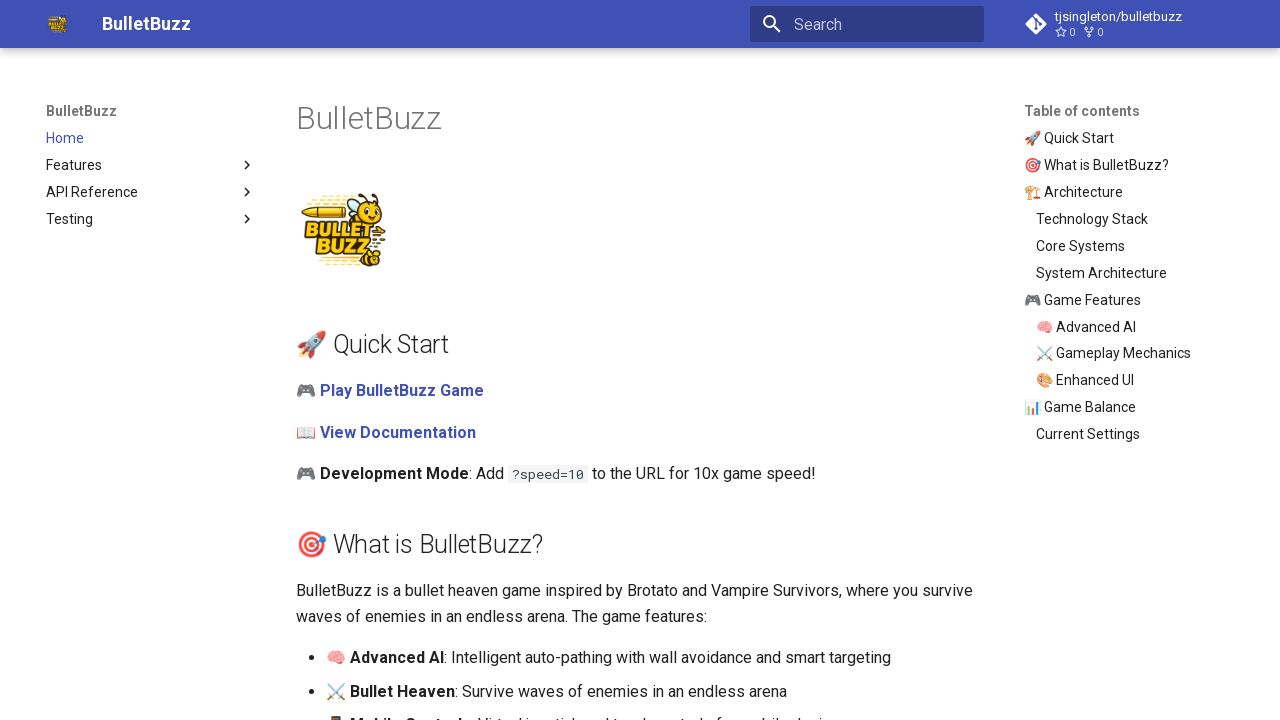

Retrieved homepage title from h1 element
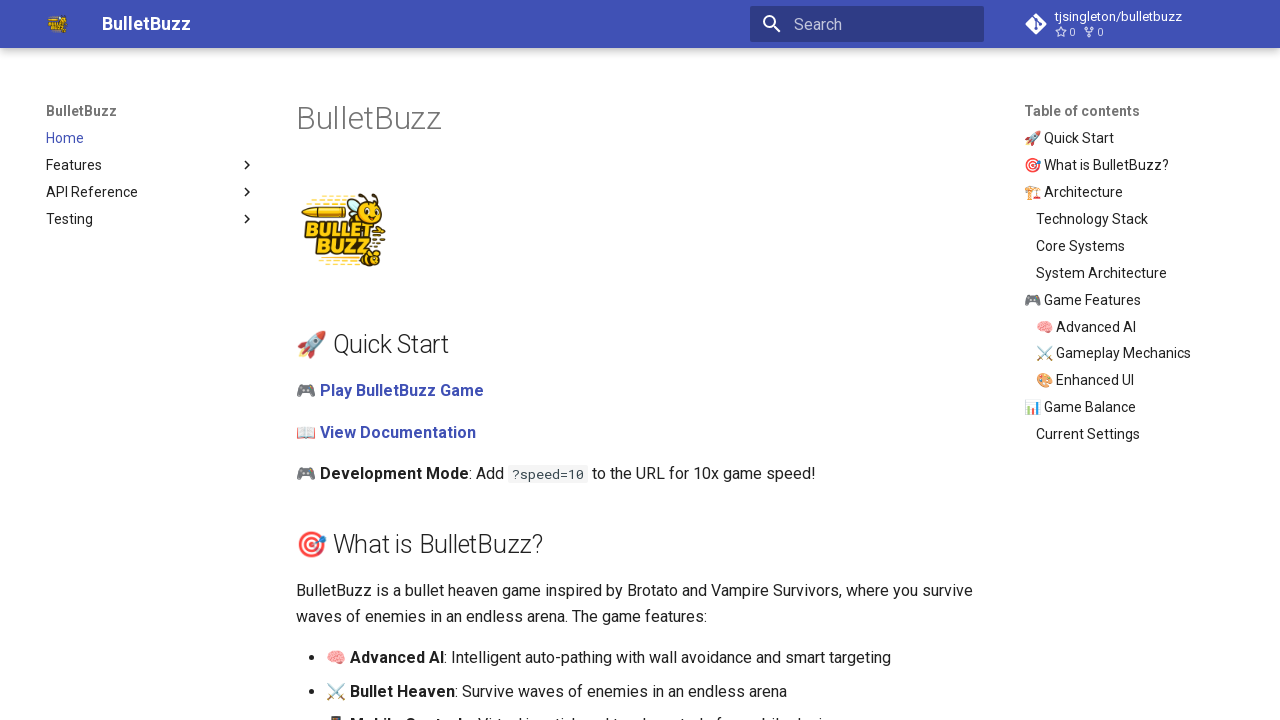

Verified main navigation is visible
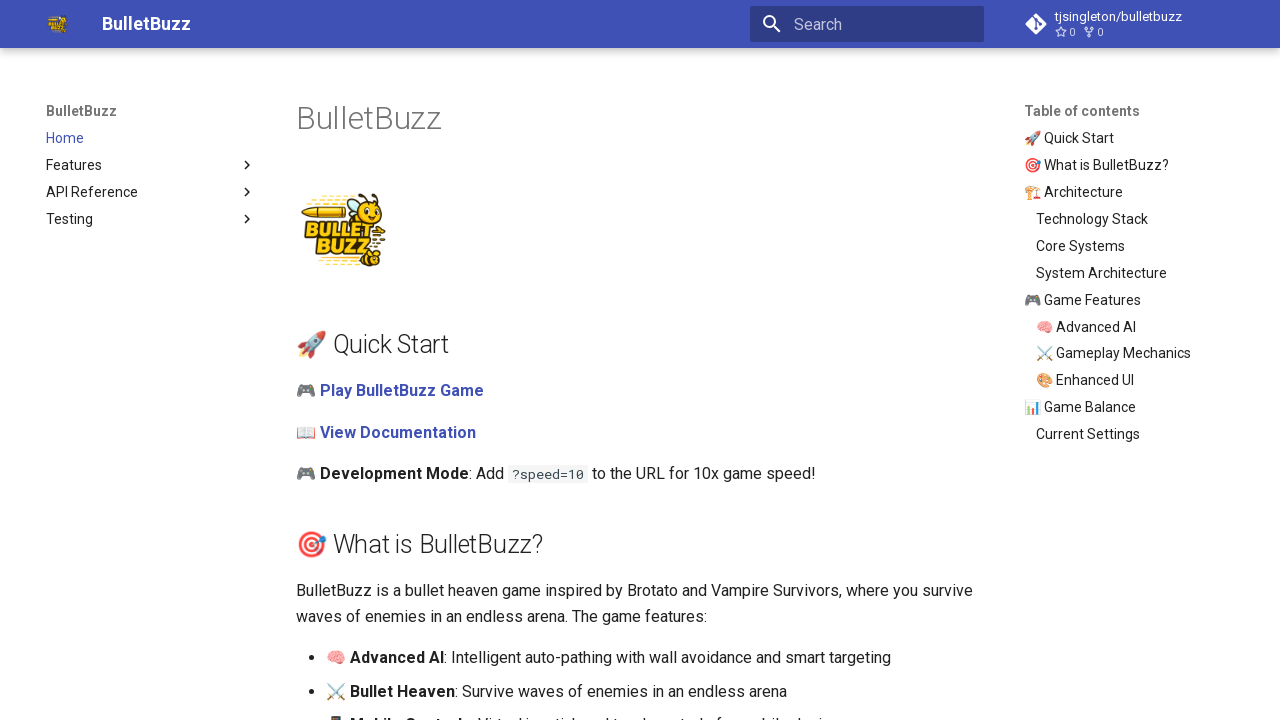

Navigated to API documentation page
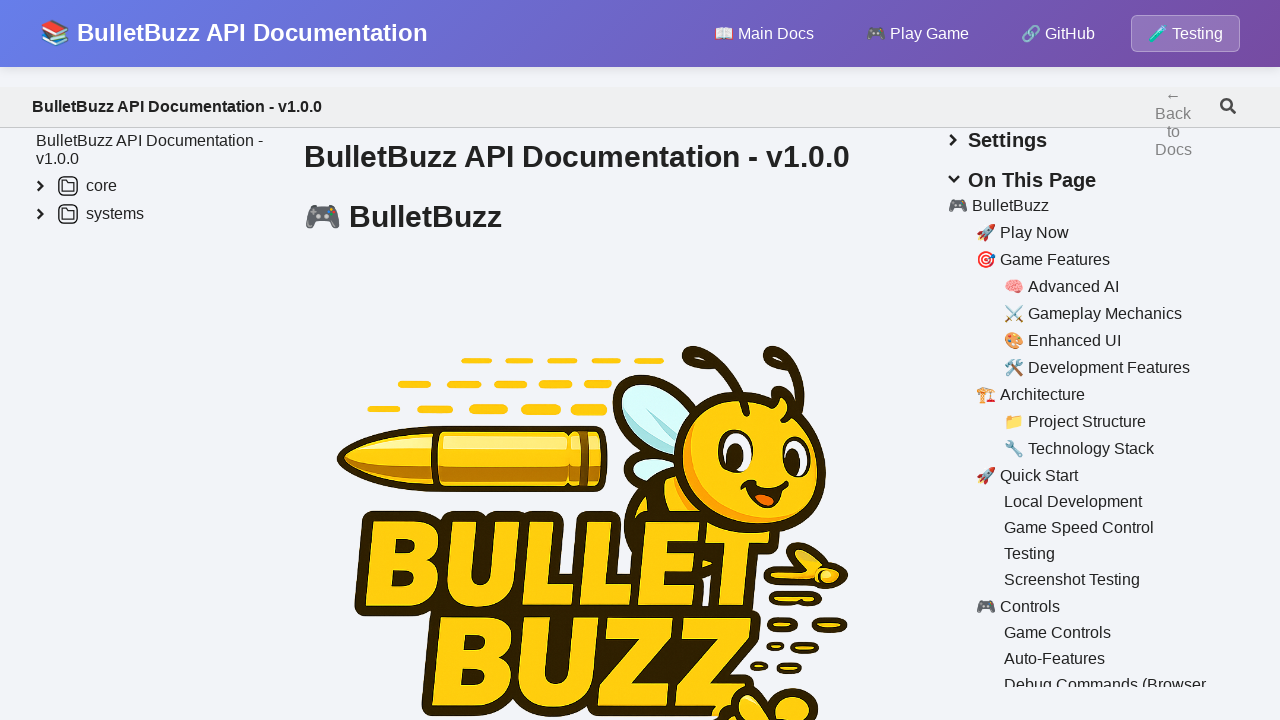

Waited 2 seconds for API documentation page to load
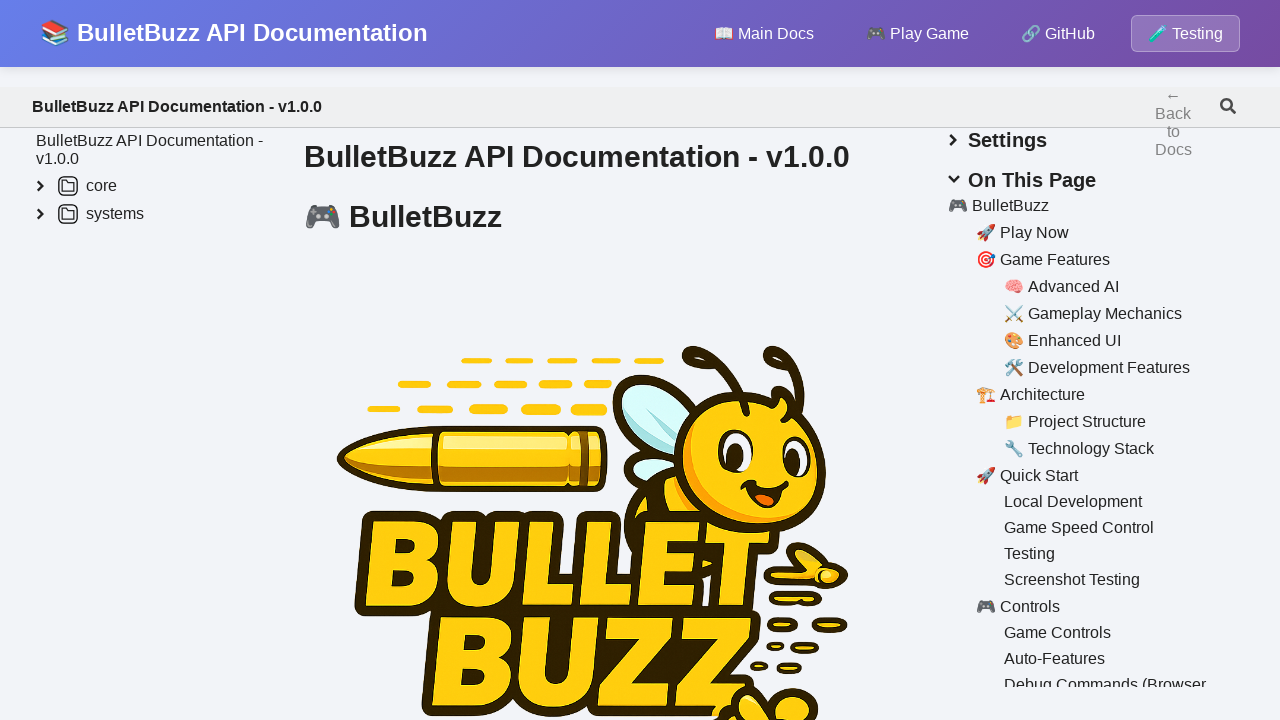

Retrieved API documentation title
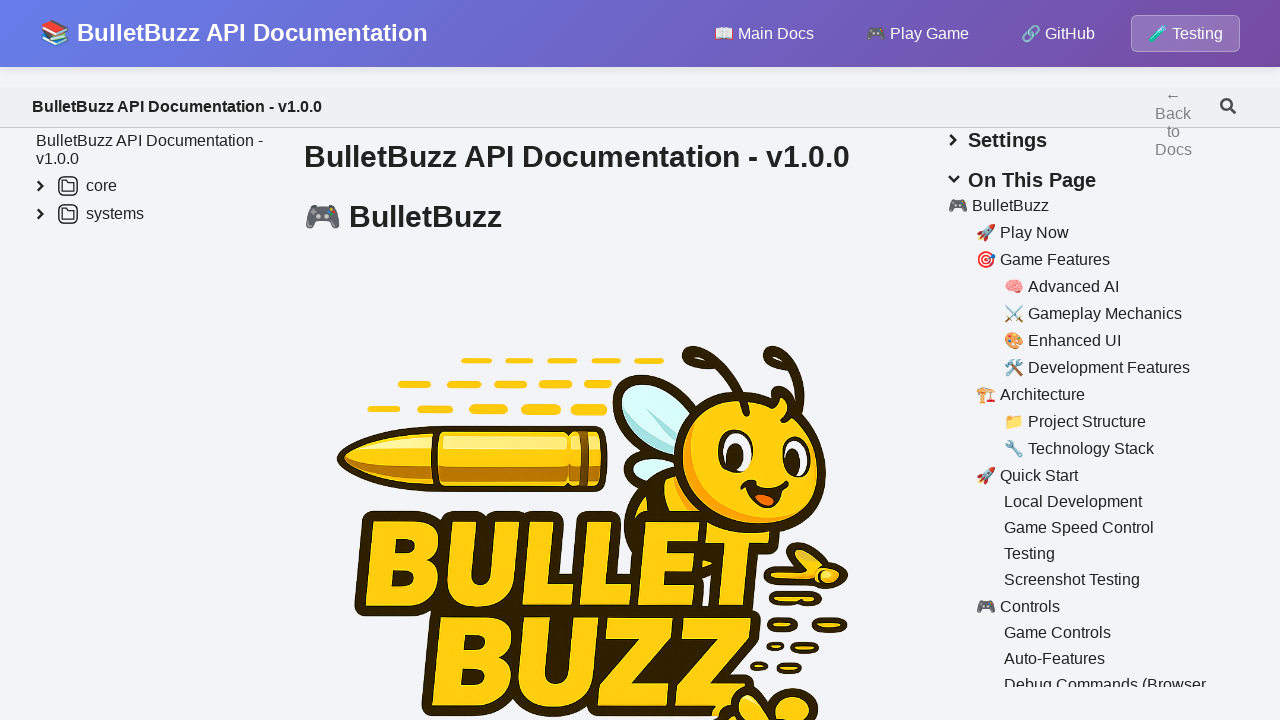

Navigated to unit testing documentation page
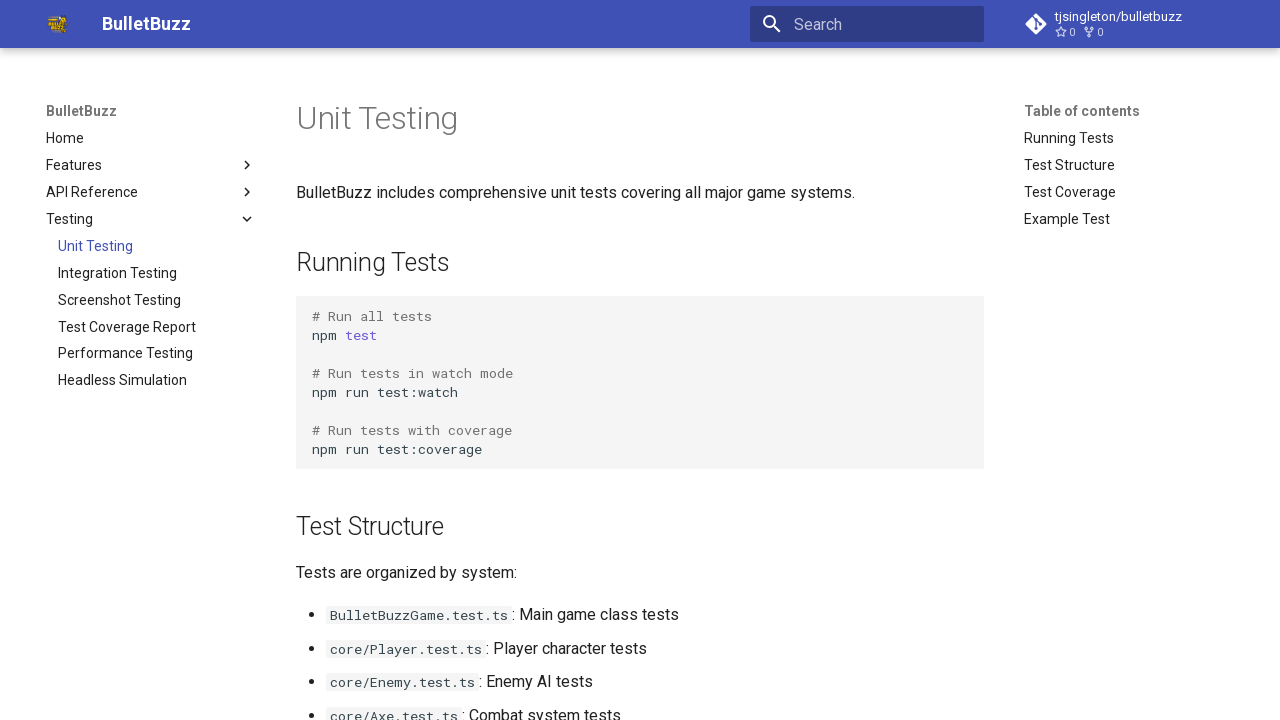

Waited 2 seconds for testing documentation page to load
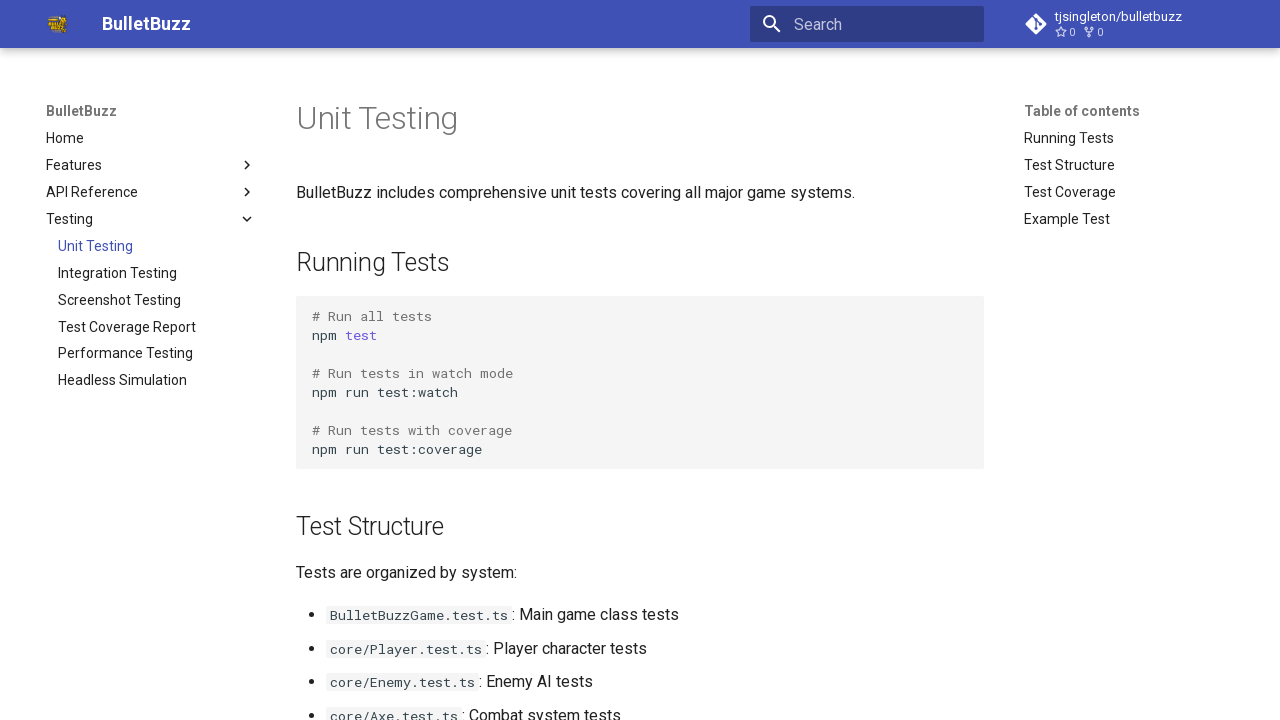

Retrieved testing documentation title
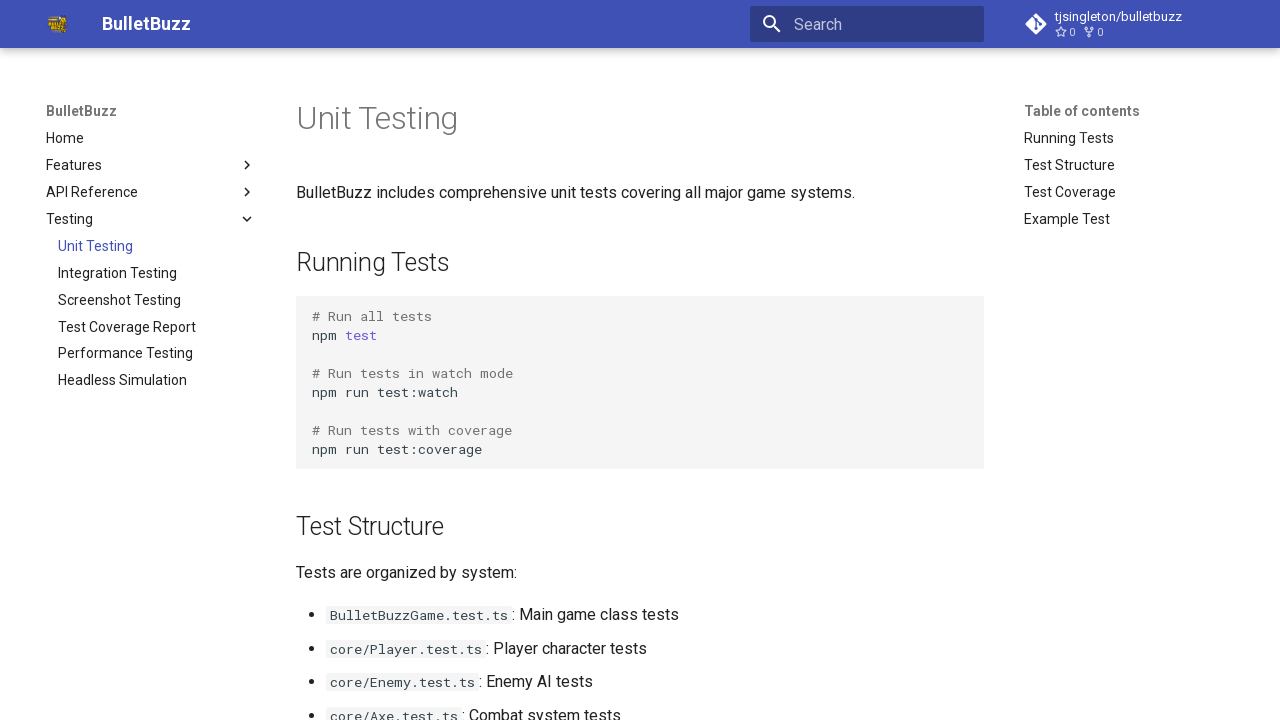

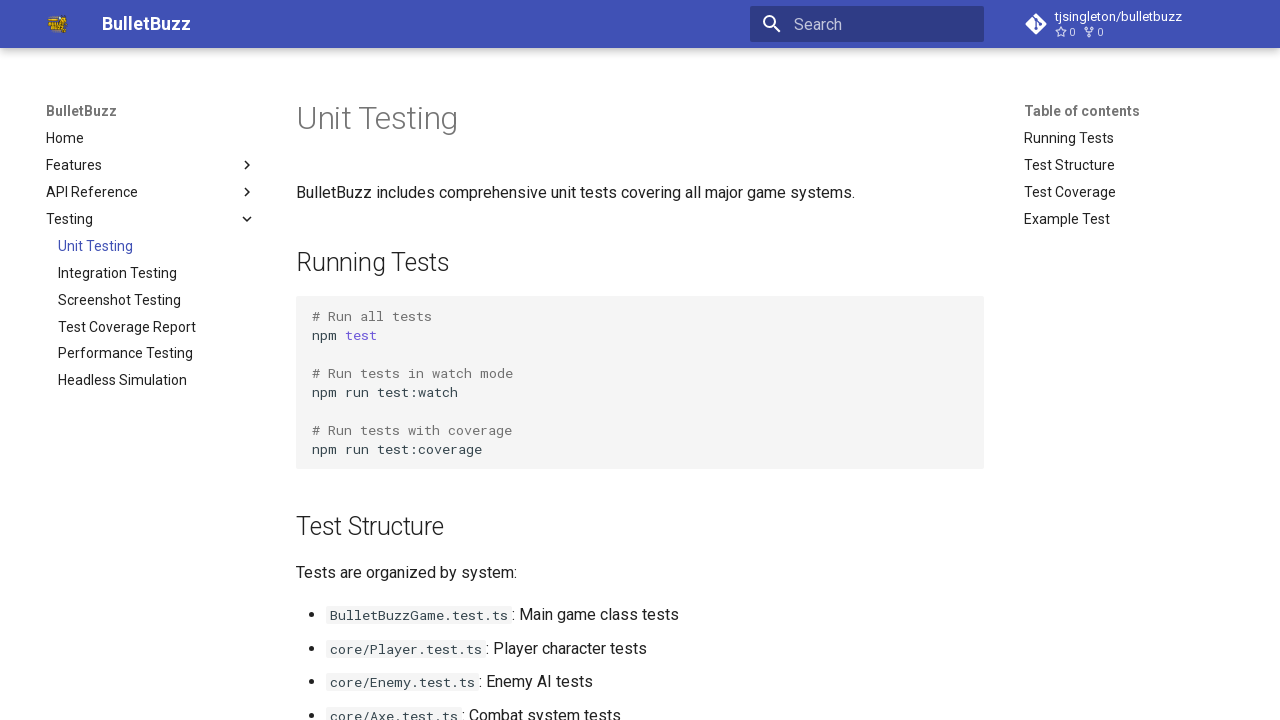